Tests the table action links (edit/delete) on the Challenging DOM page by navigating and verifying the action column elements.

Starting URL: https://the-internet.herokuapp.com/

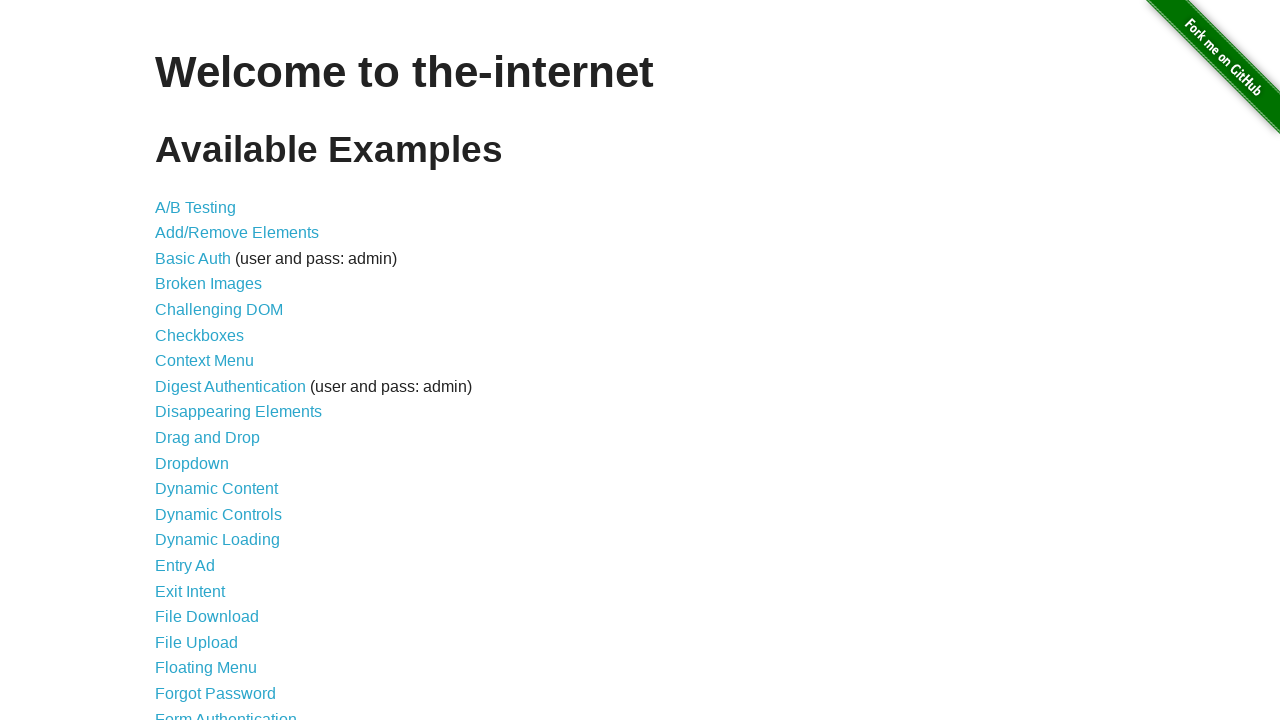

Clicked on 'Challenging DOM' link at (219, 310) on xpath=//a[normalize-space()='Challenging DOM']
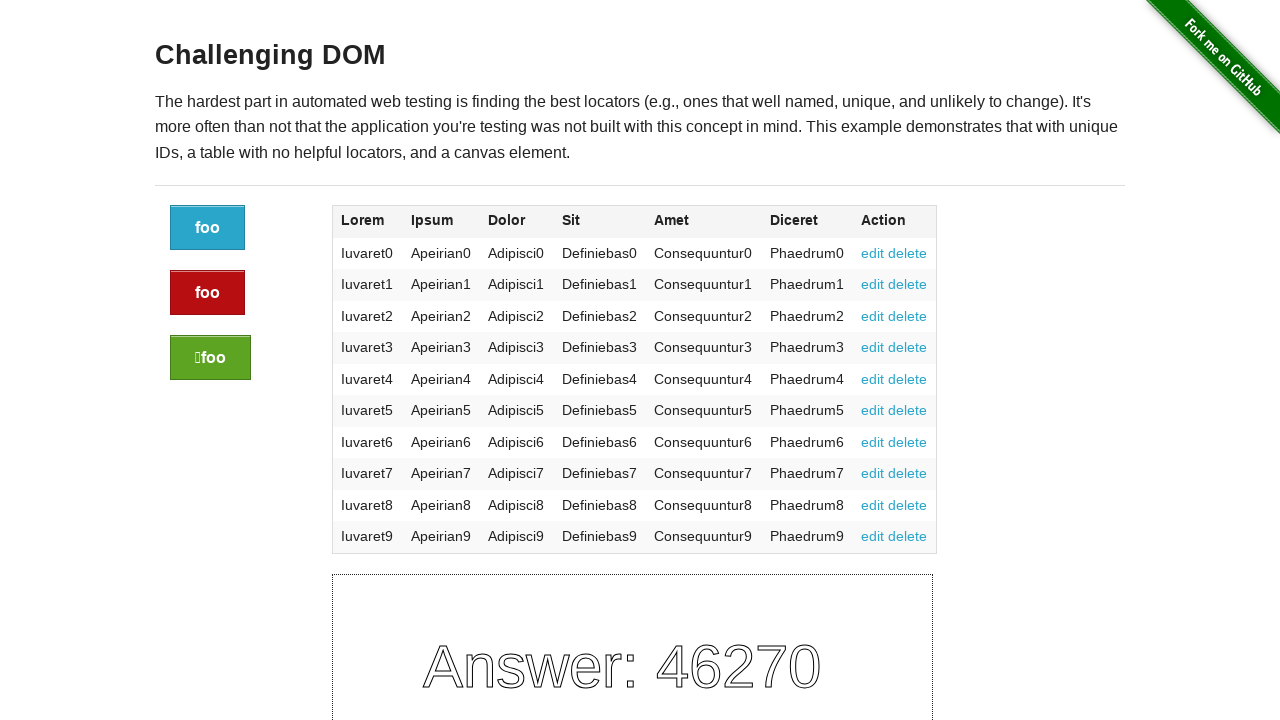

Table rows loaded
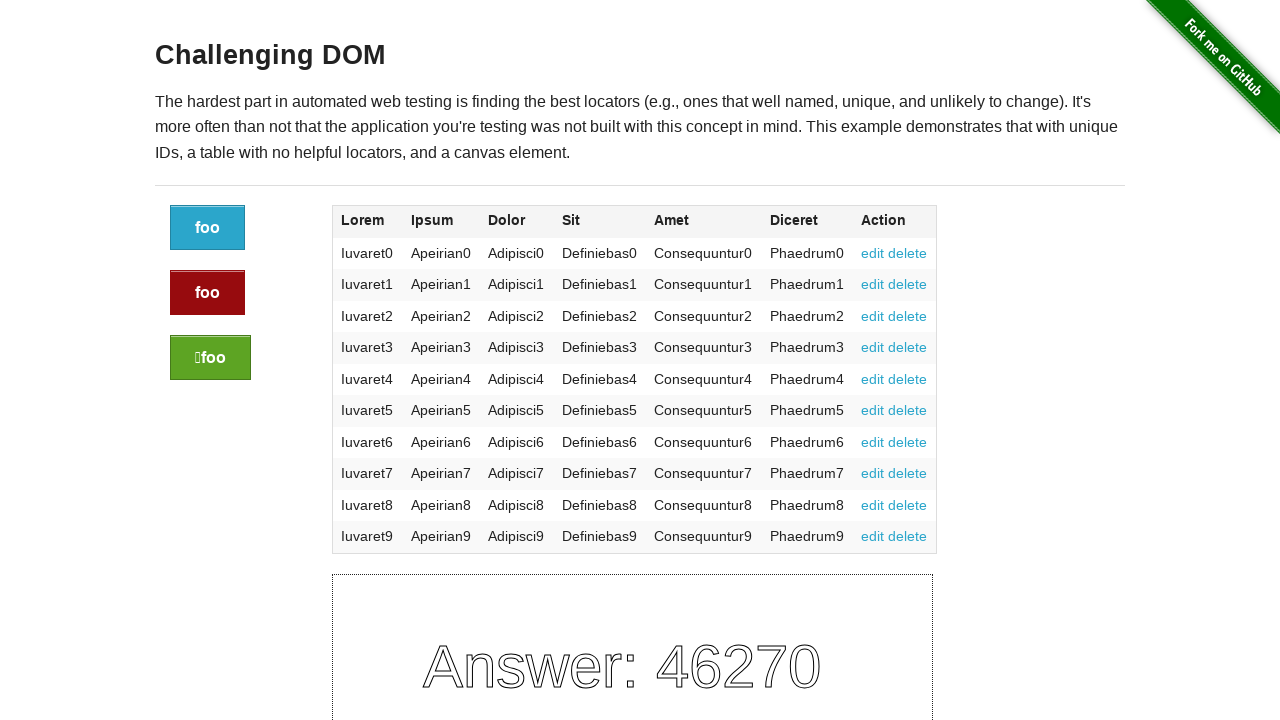

First edit link in action column is present
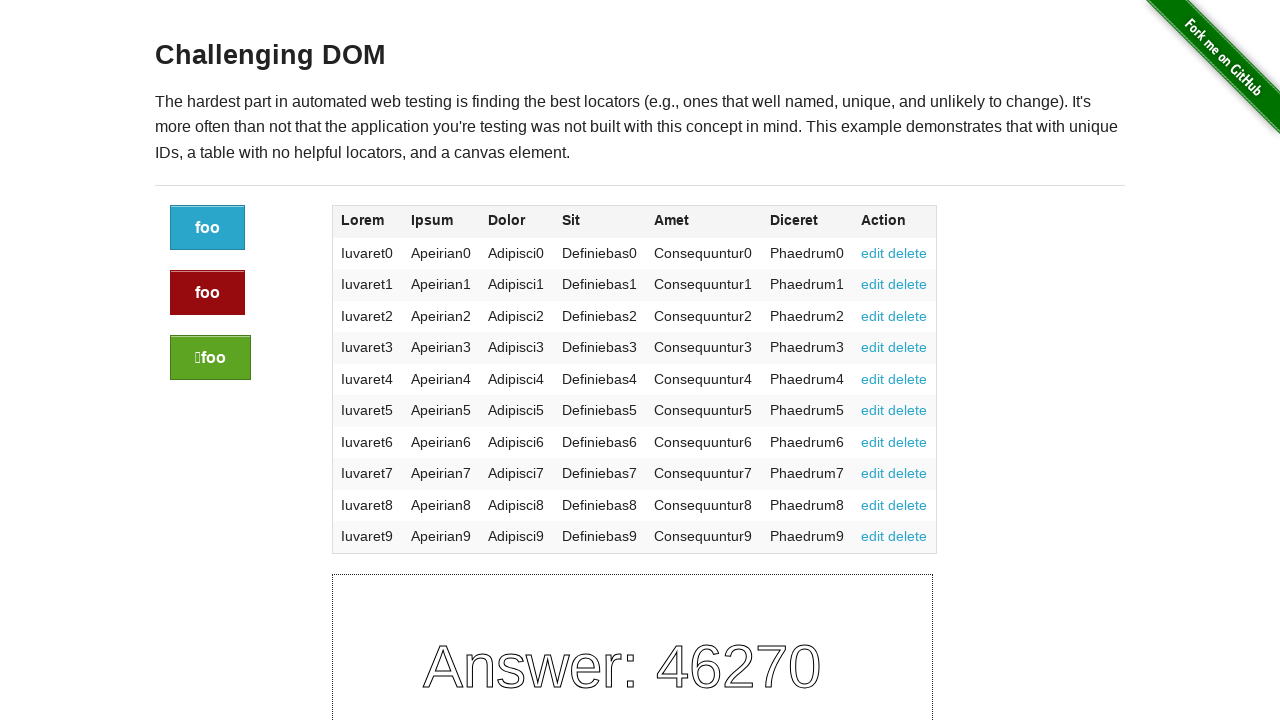

First delete link in action column is present
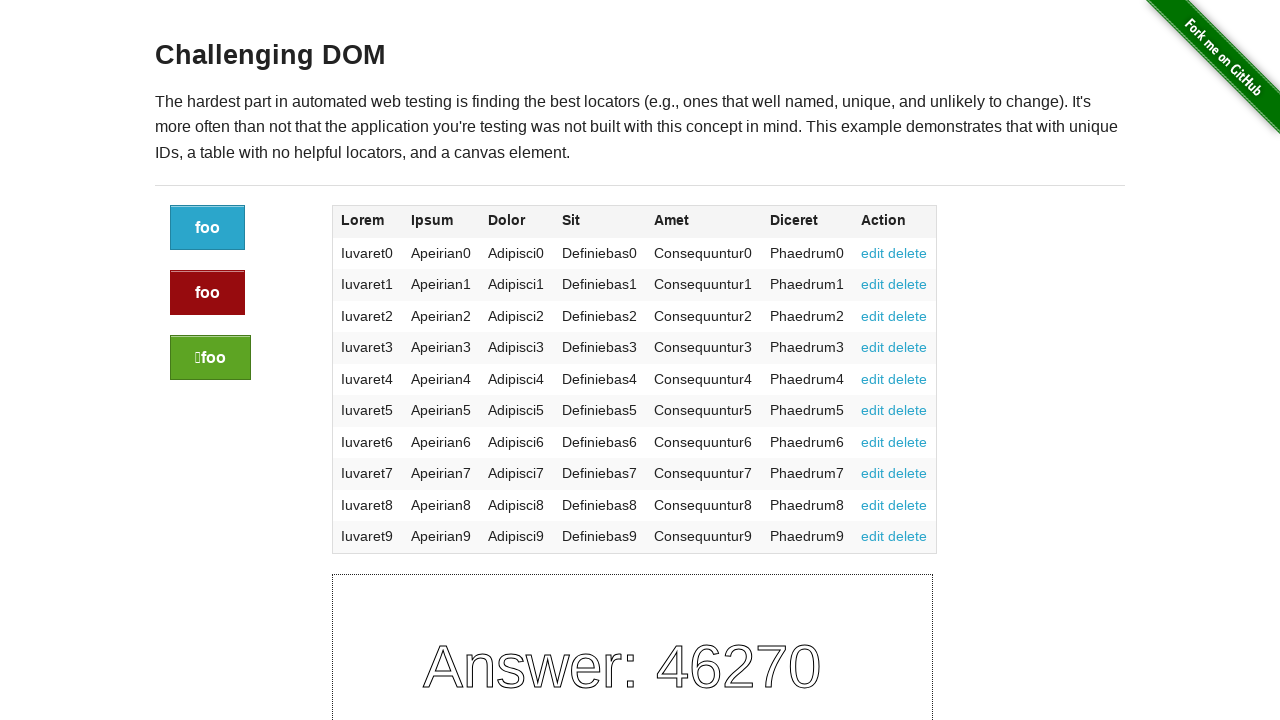

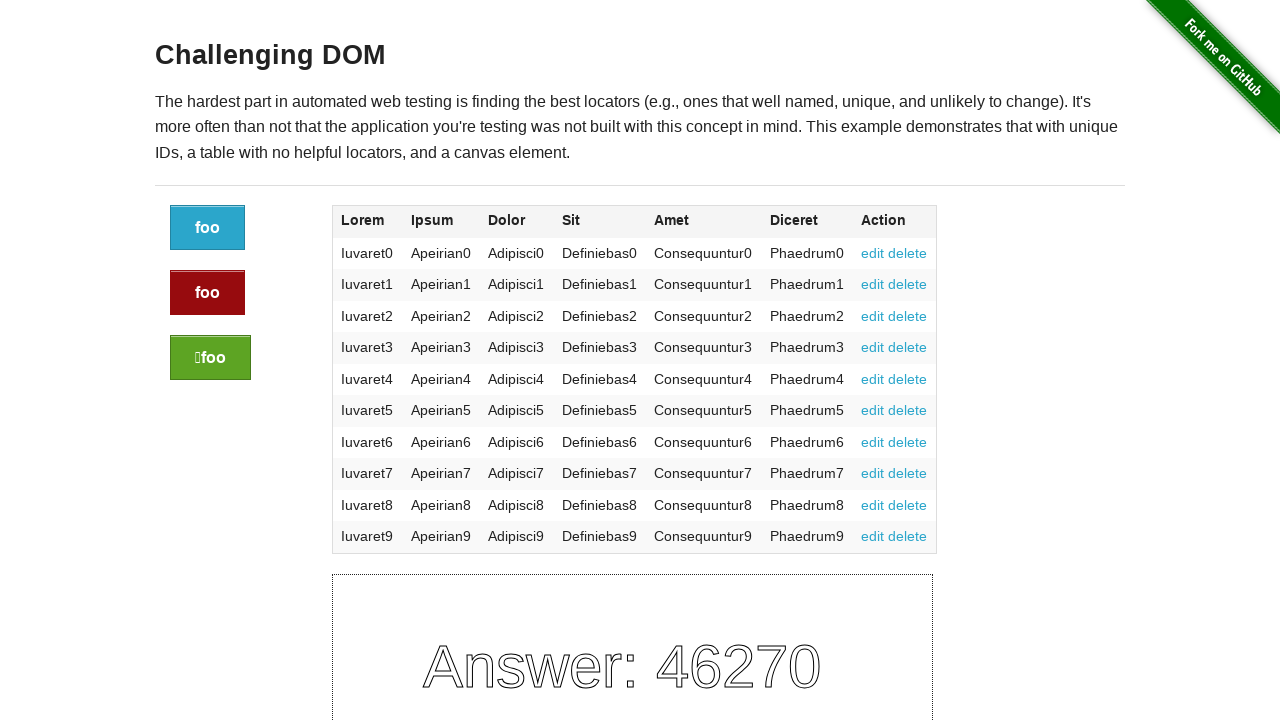